Smoke test that opens the ss.com classifieds website and verifies the page title contains 'SS.COM'

Starting URL: https://www.ss.com/en

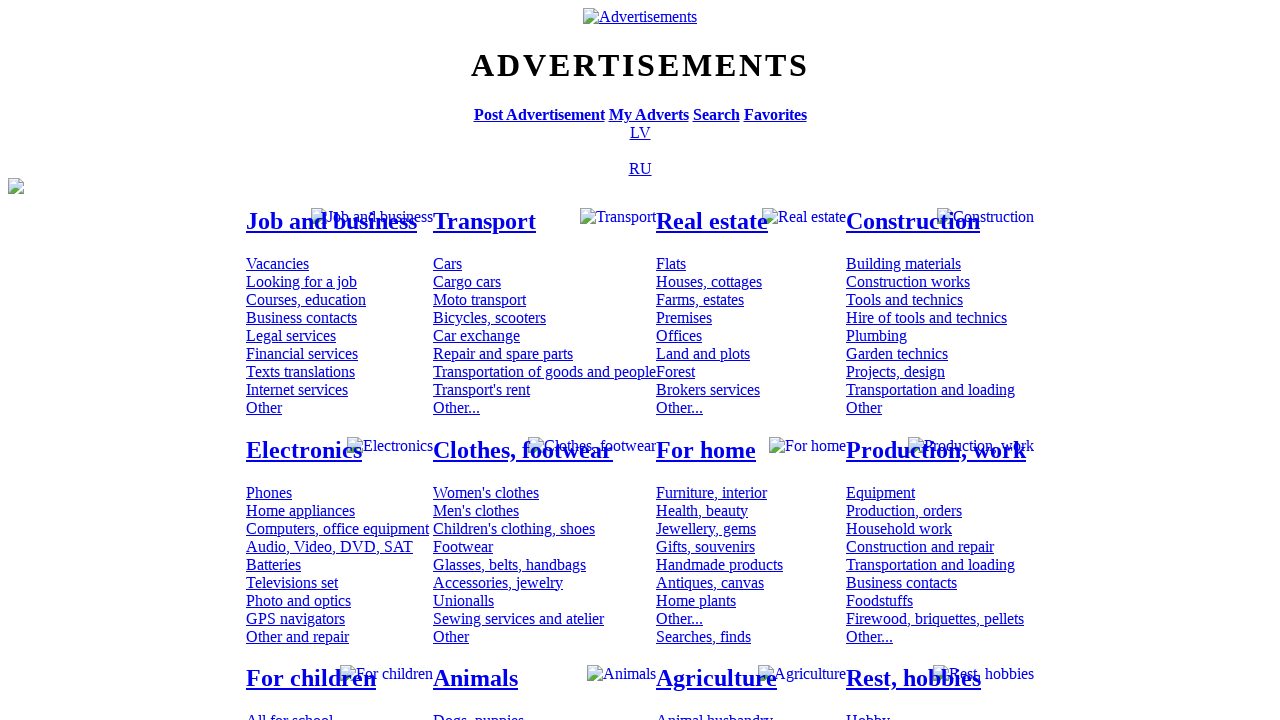

Navigated to https://www.ss.com/en
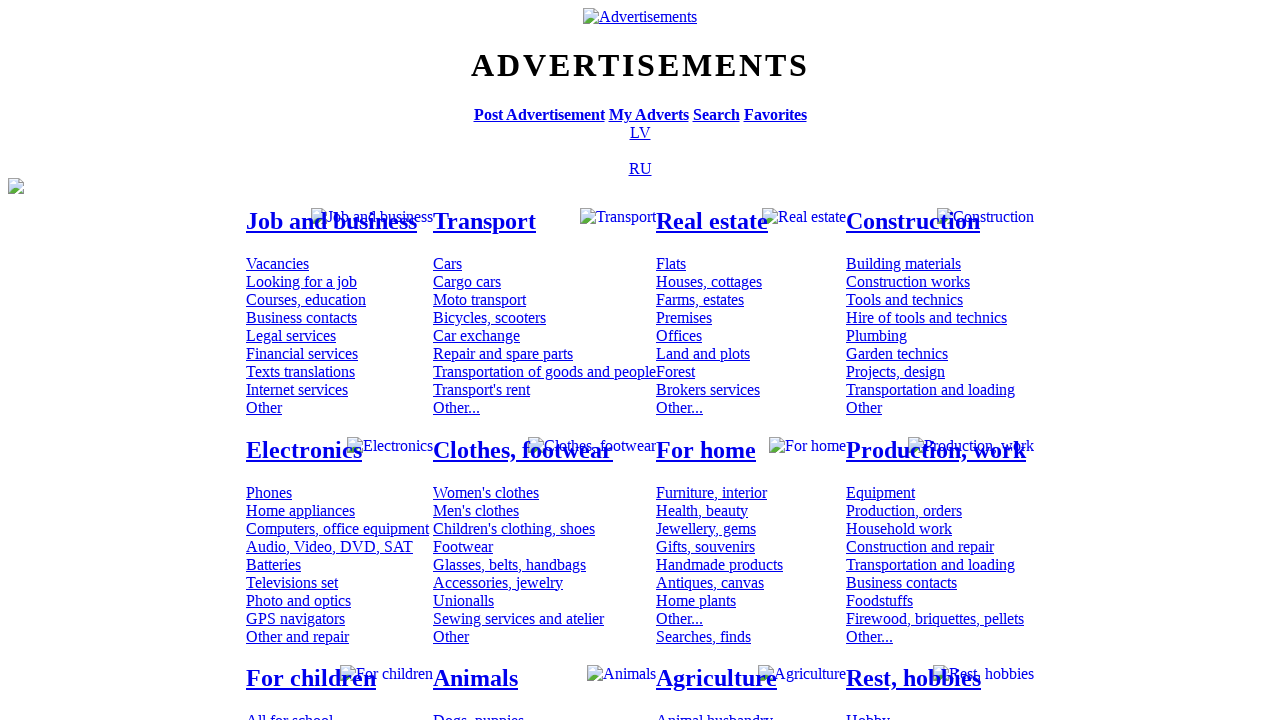

Set viewport size to 1920x1080
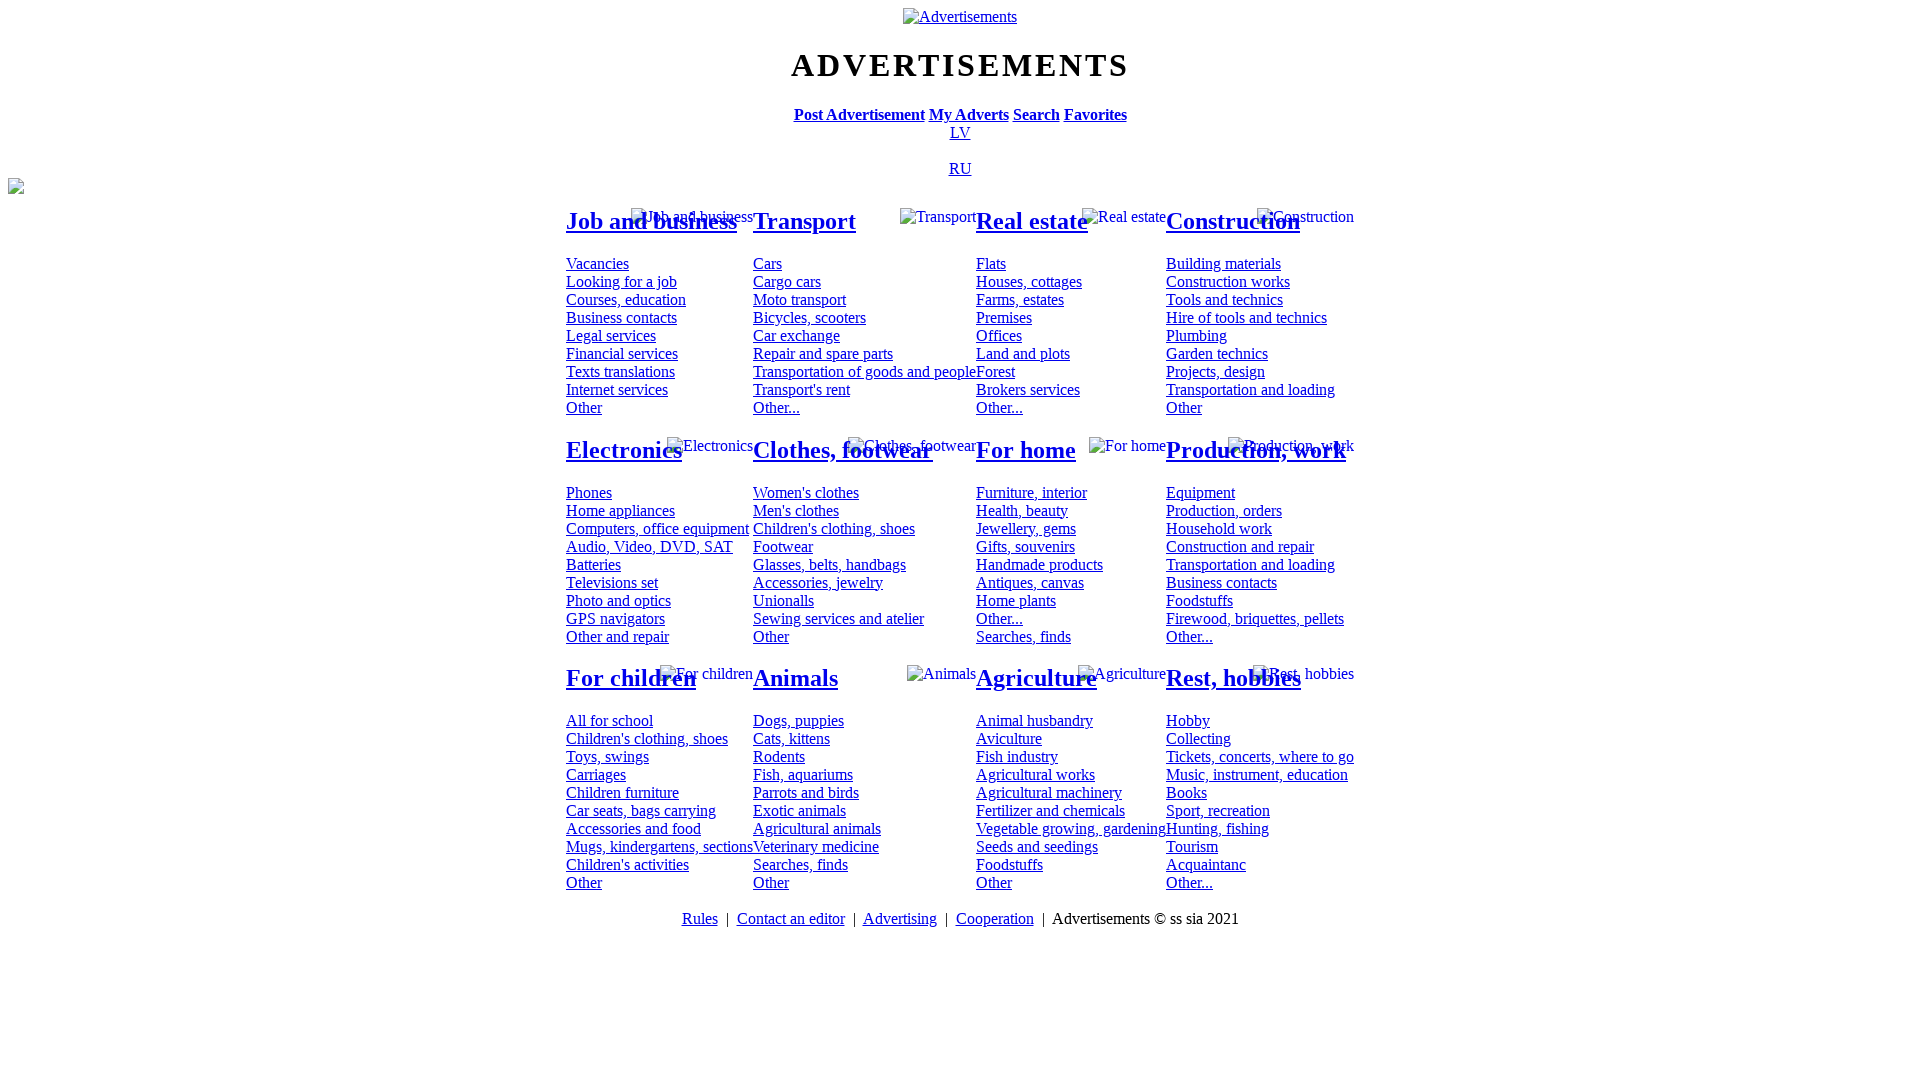

Verified page title contains 'SS.COM'
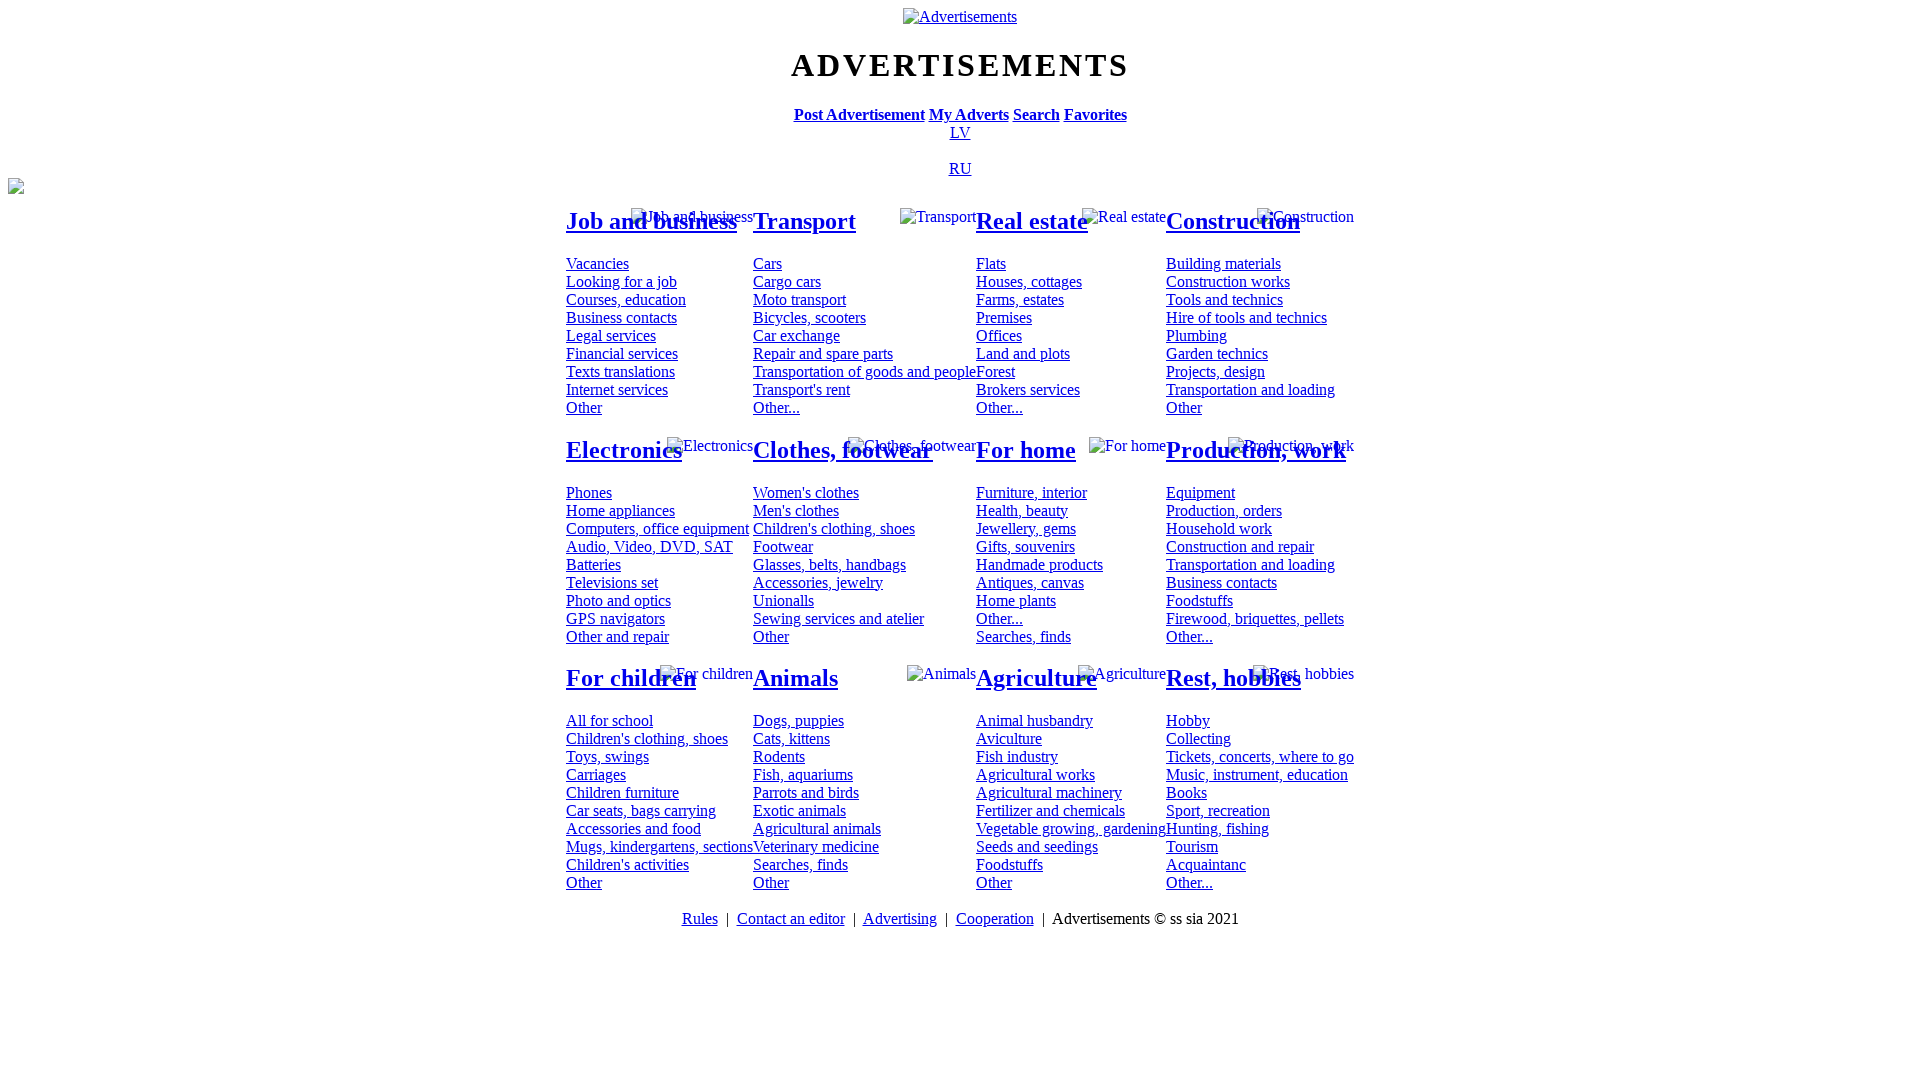

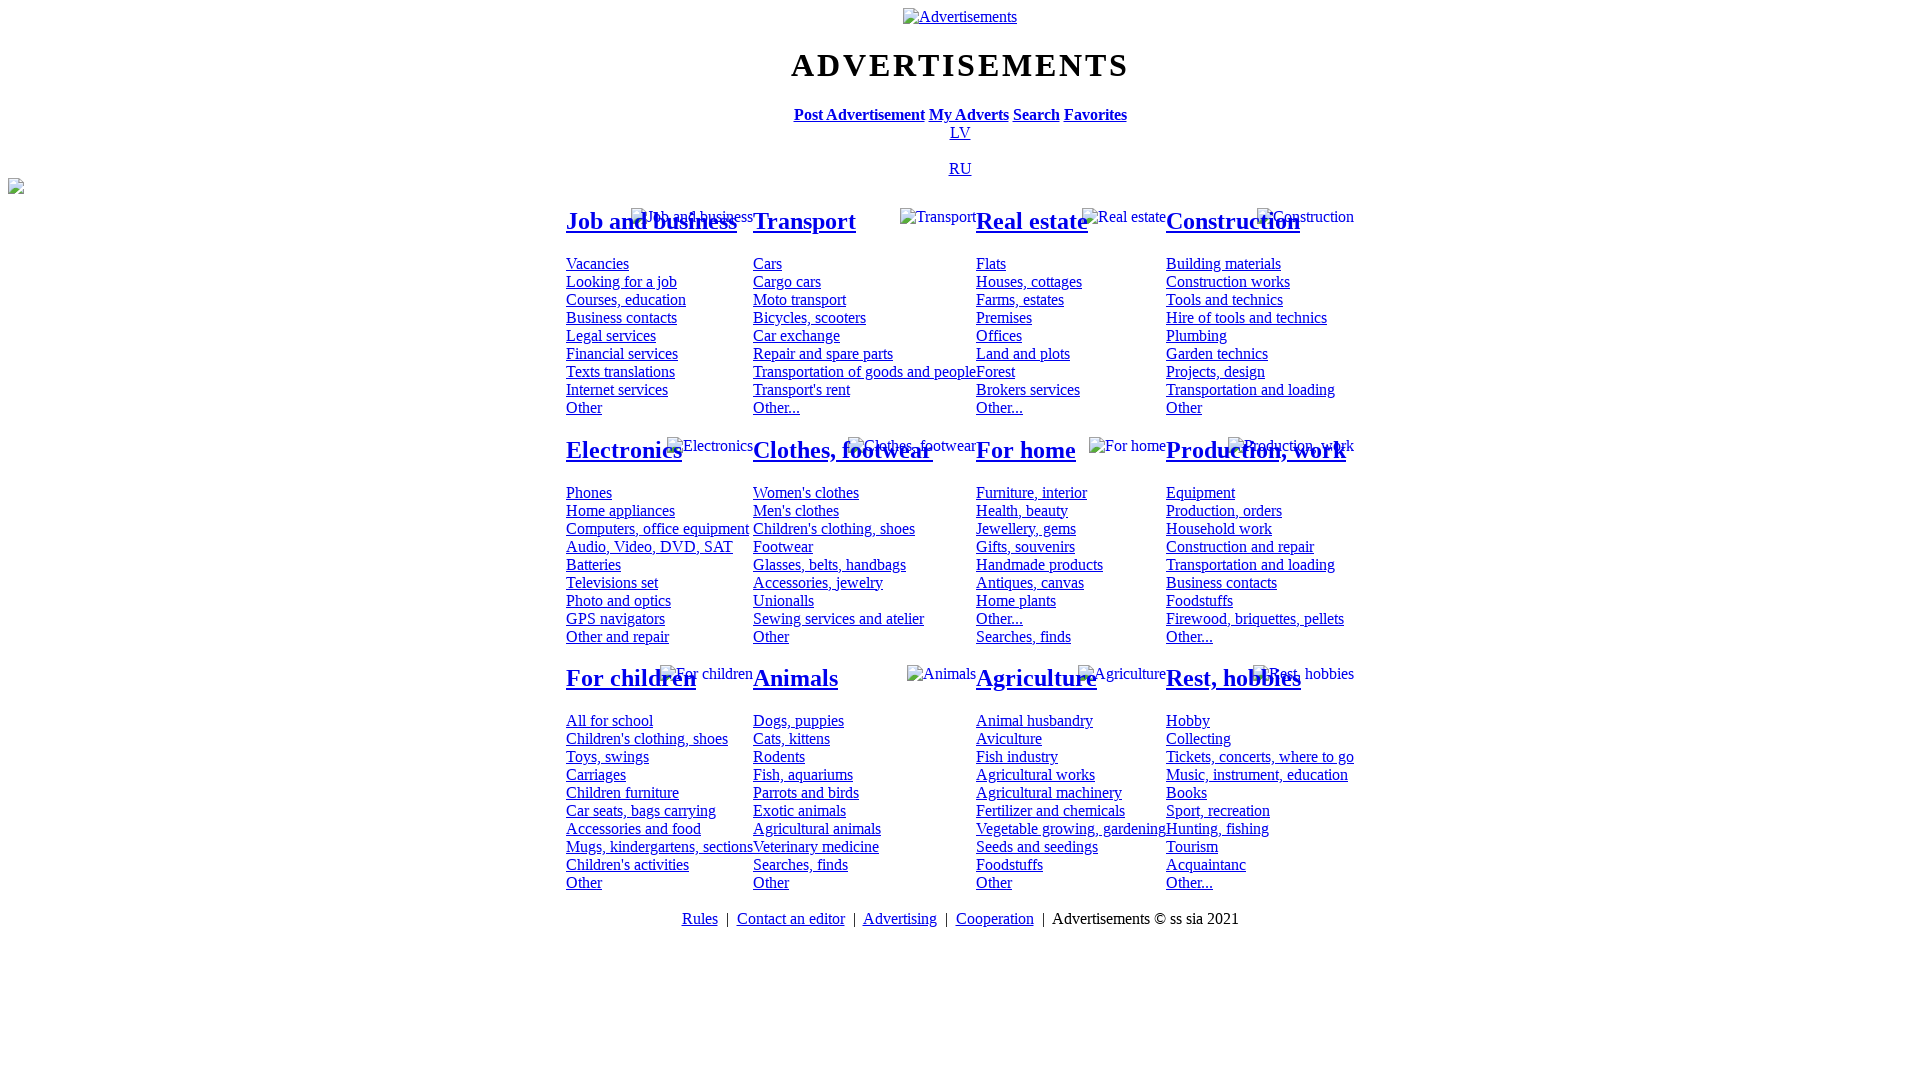